Tests page scrolling functionality by scrolling to the bottom and top of the page, then navigates to the Inputs page by clicking the link

Starting URL: https://the-internet.herokuapp.com/

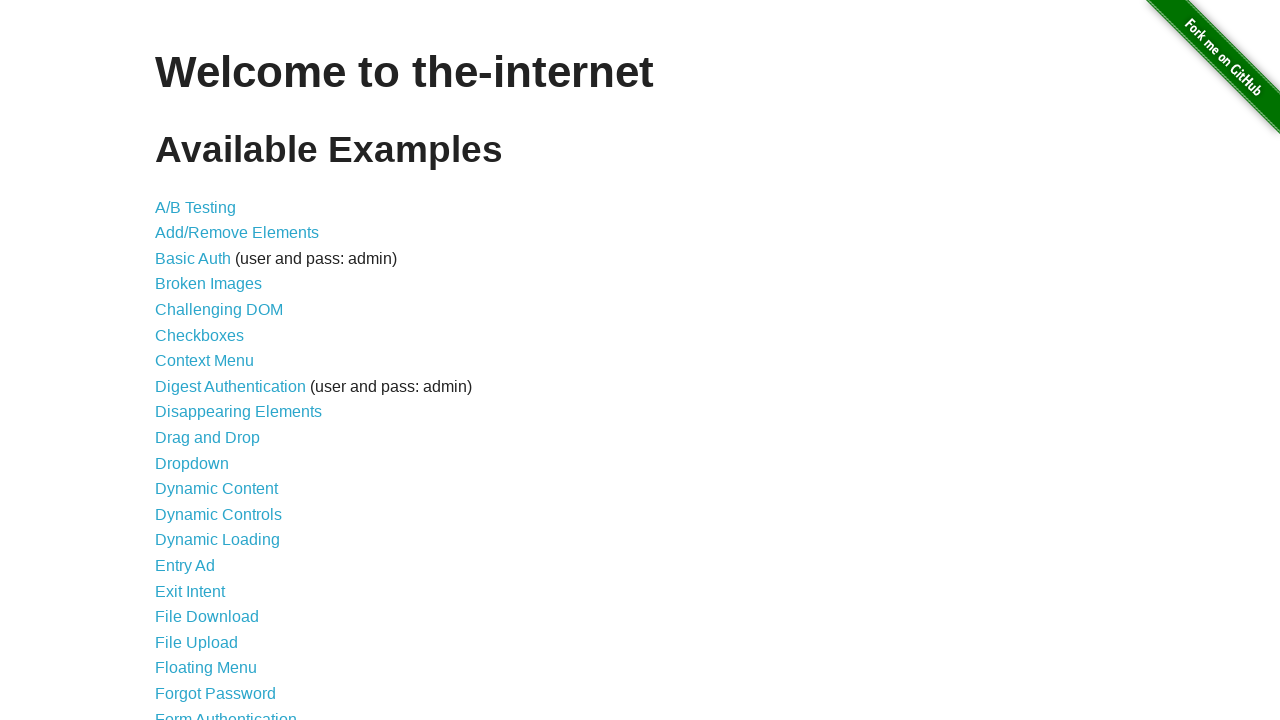

Scrolled to bottom of page
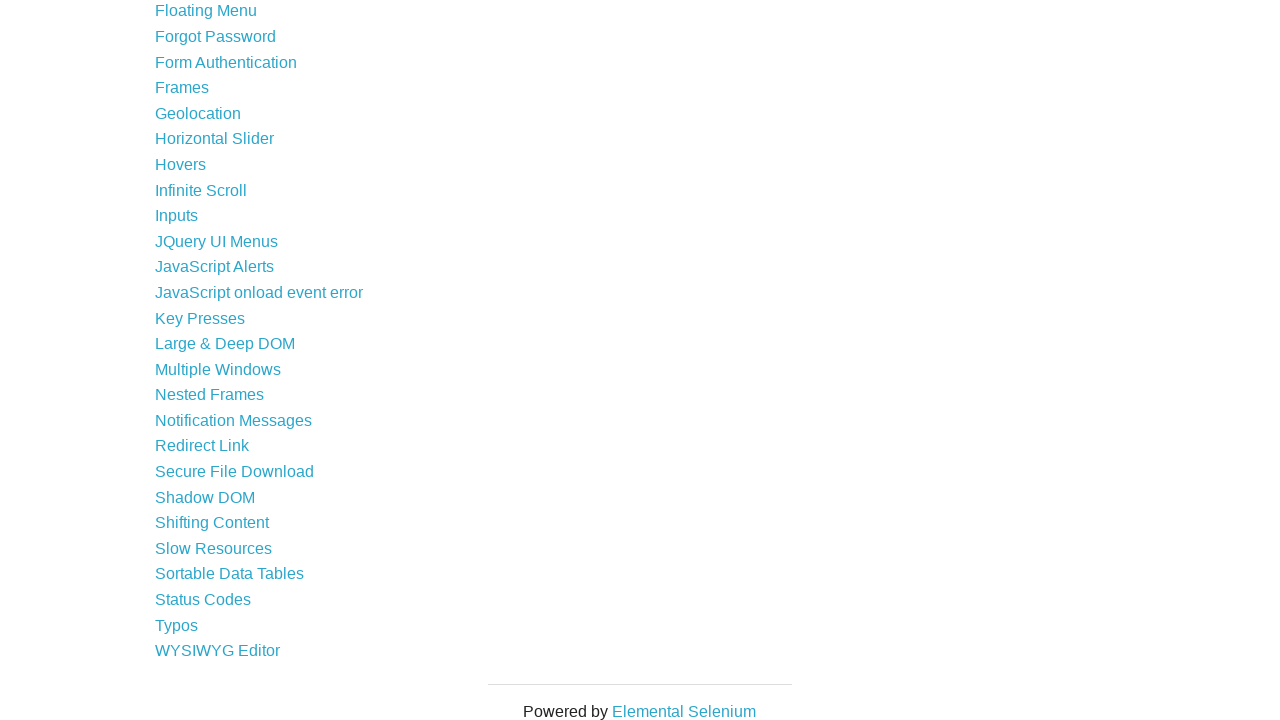

Scrolled back to top of page
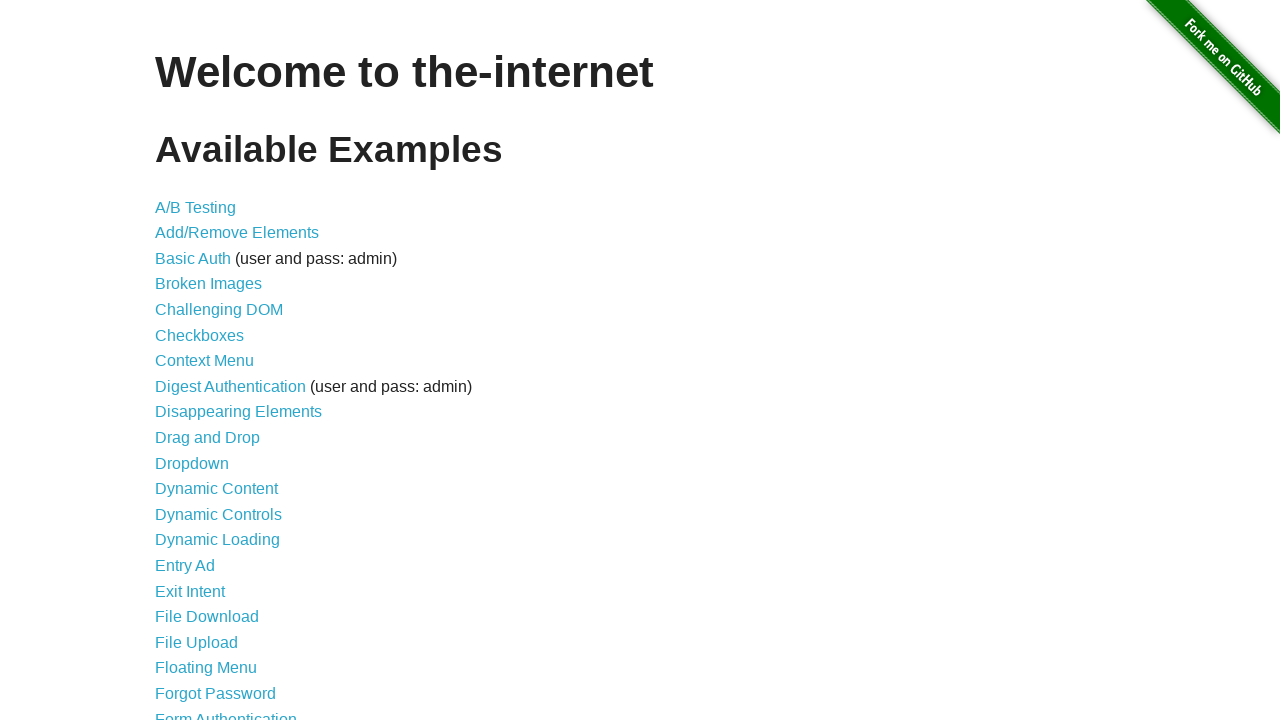

Clicked on the Inputs link at (176, 361) on text=Inputs
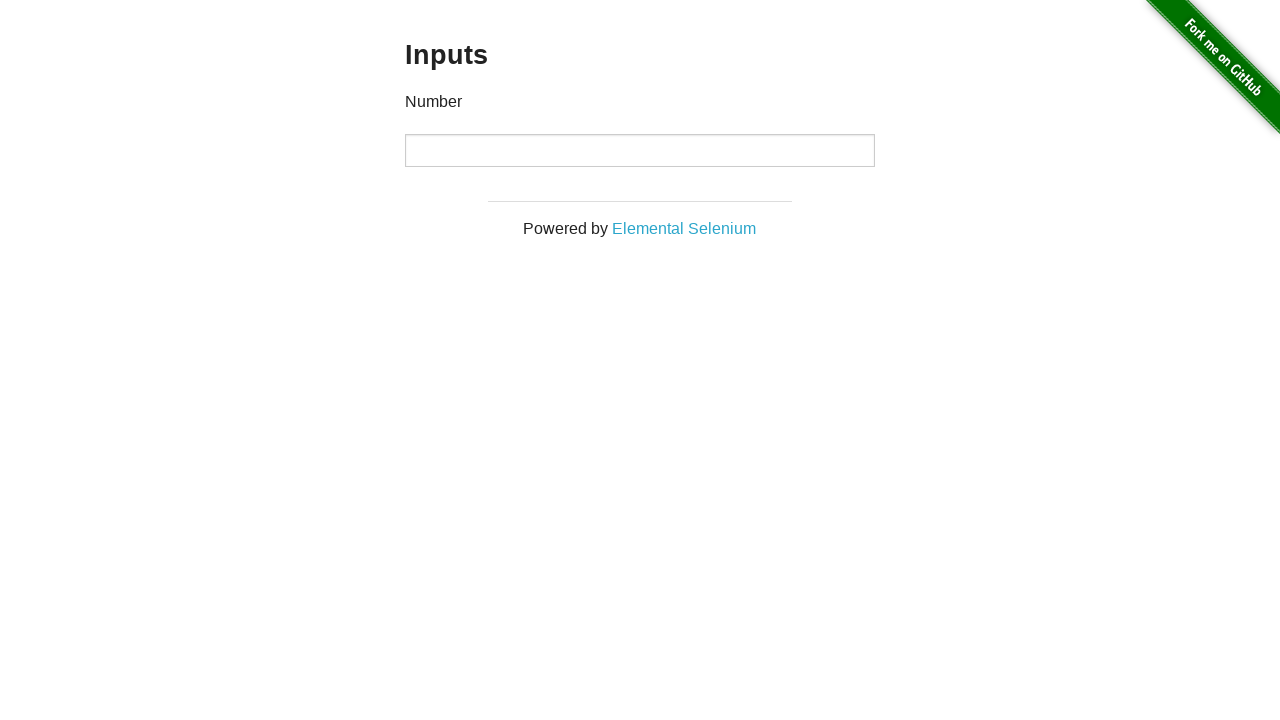

Inputs page loaded successfully
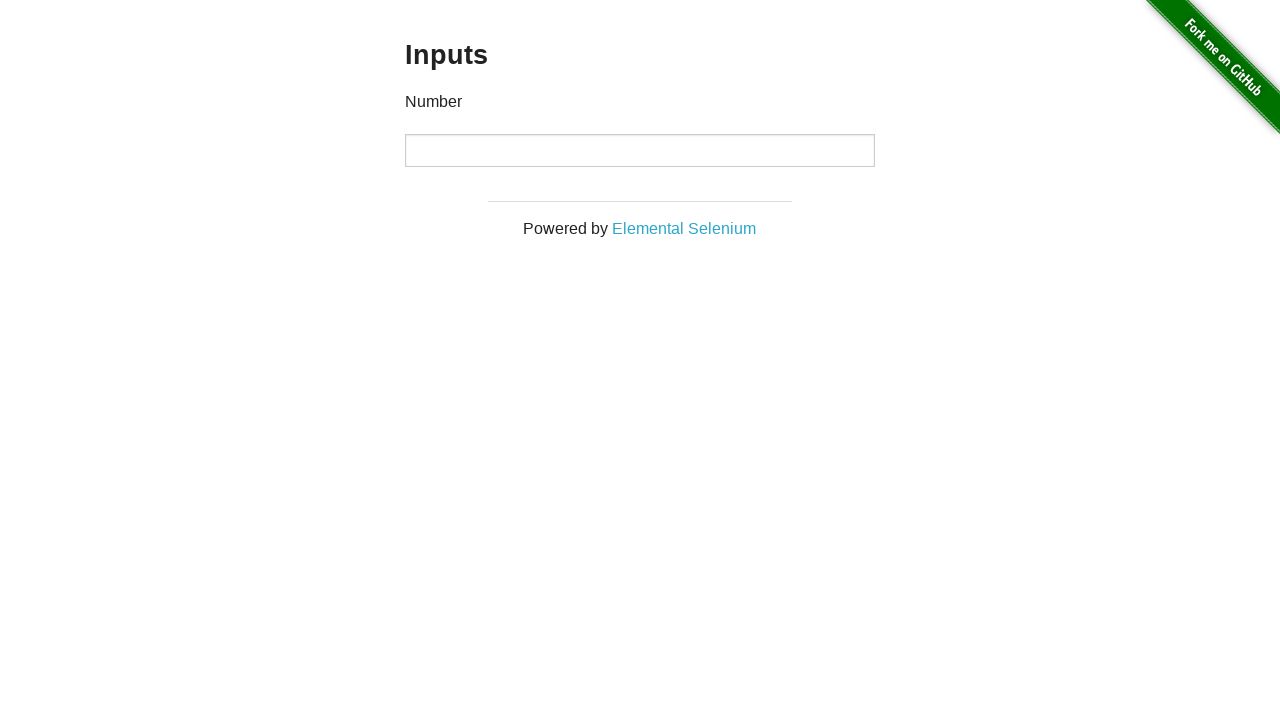

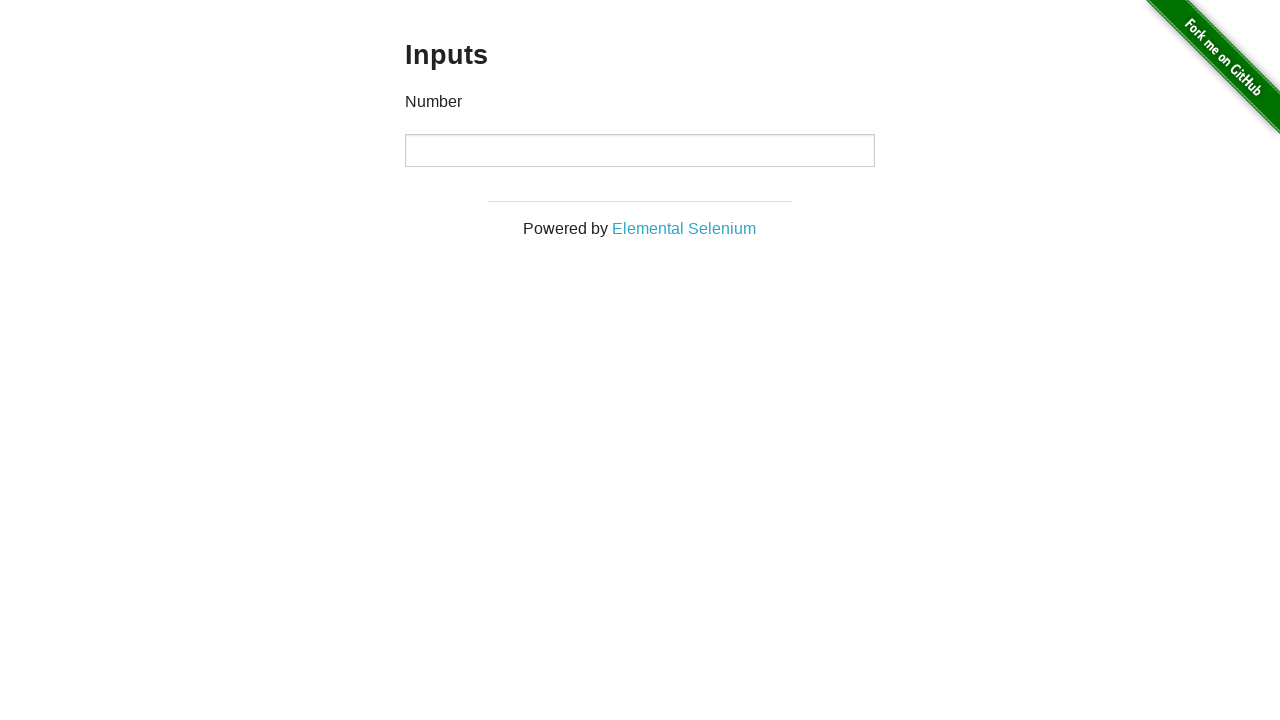